Tests dynamic dropdown functionality by selecting an origin city (Chennai/MAA) and a destination city (Bangalore/BLR) from cascading dropdown menus on a flight booking practice page.

Starting URL: https://rahulshettyacademy.com/dropdownsPractise/

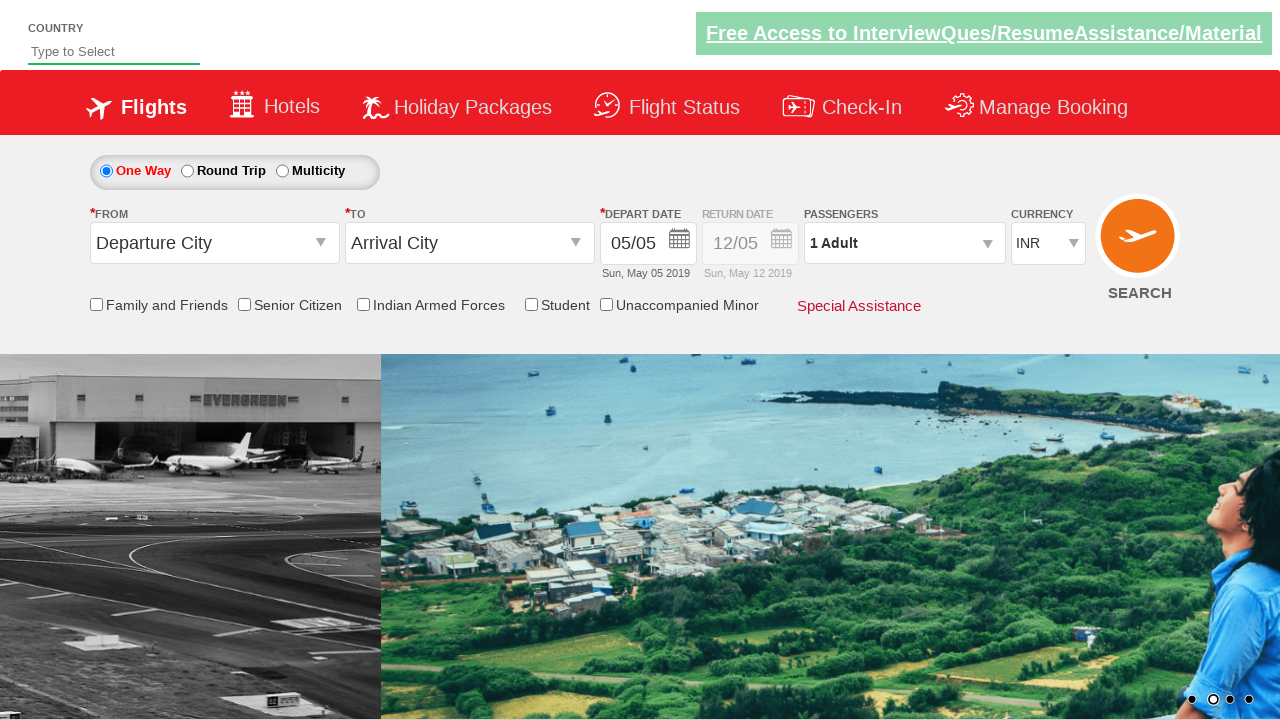

Clicked origin dropdown to open it at (214, 243) on #ctl00_mainContent_ddl_originStation1_CTXT
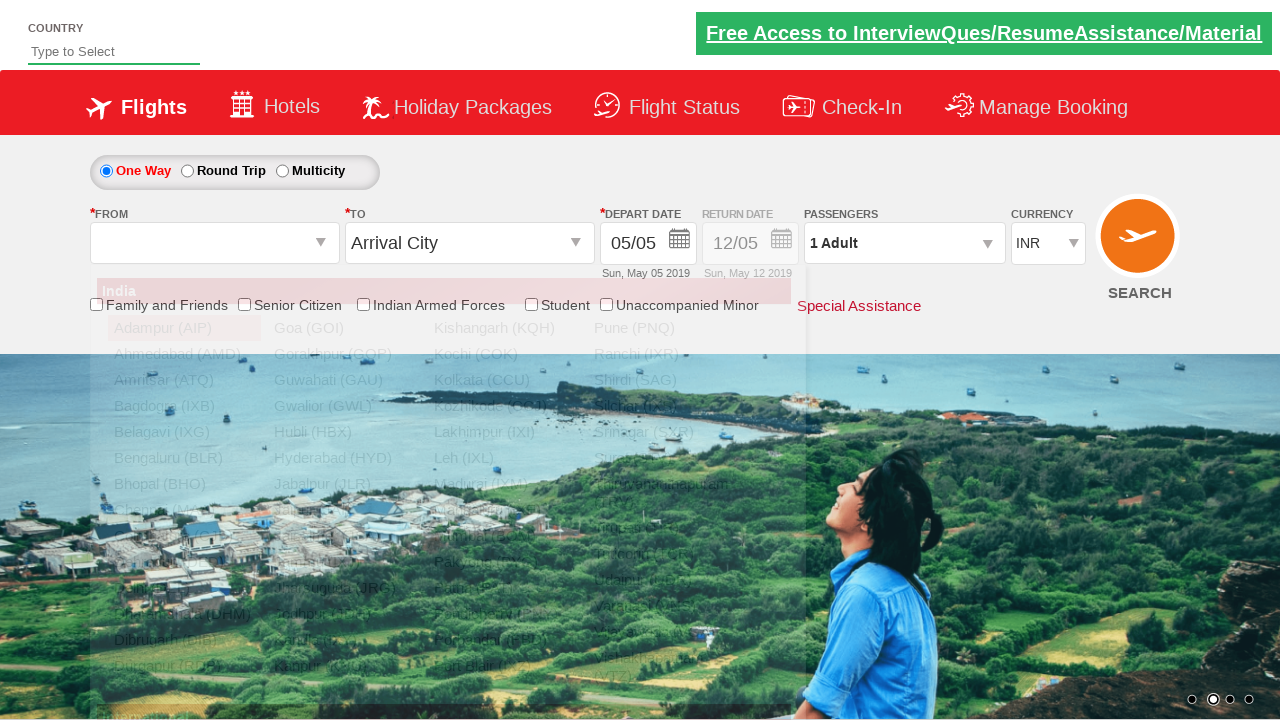

Selected Chennai (MAA) from origin dropdown at (184, 510) on a[value='MAA']
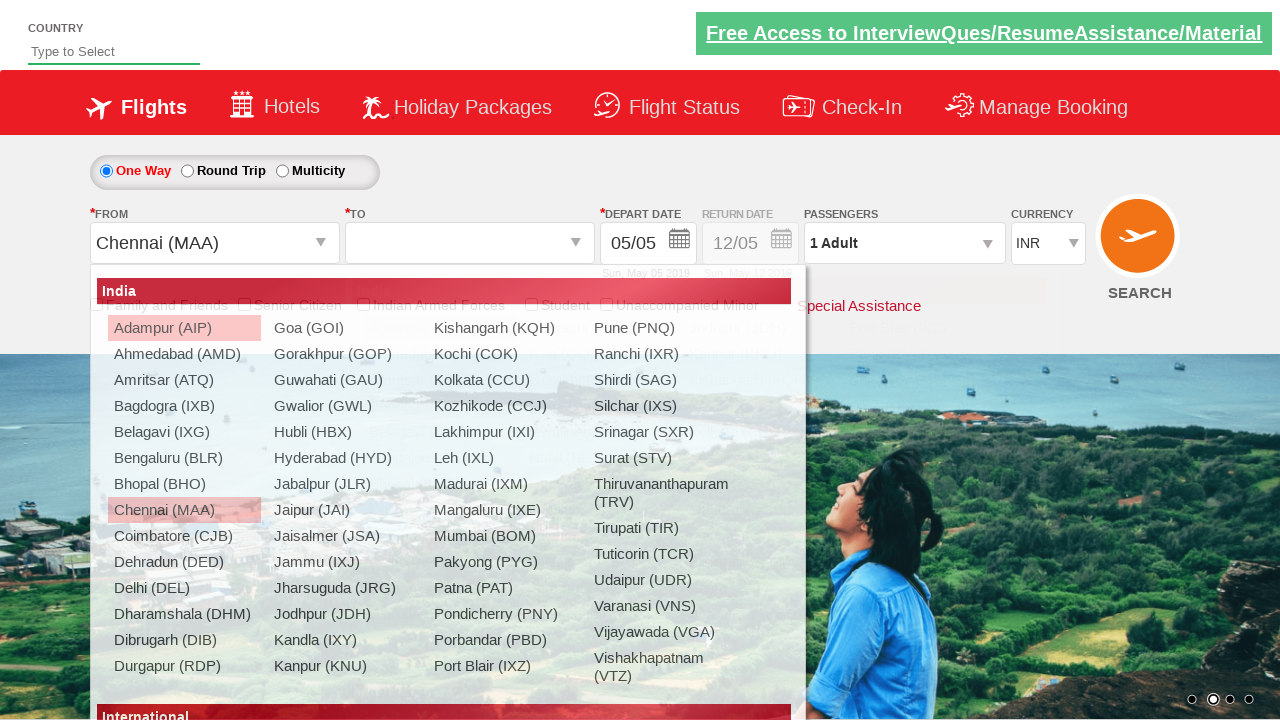

Waited for destination dropdown to be ready
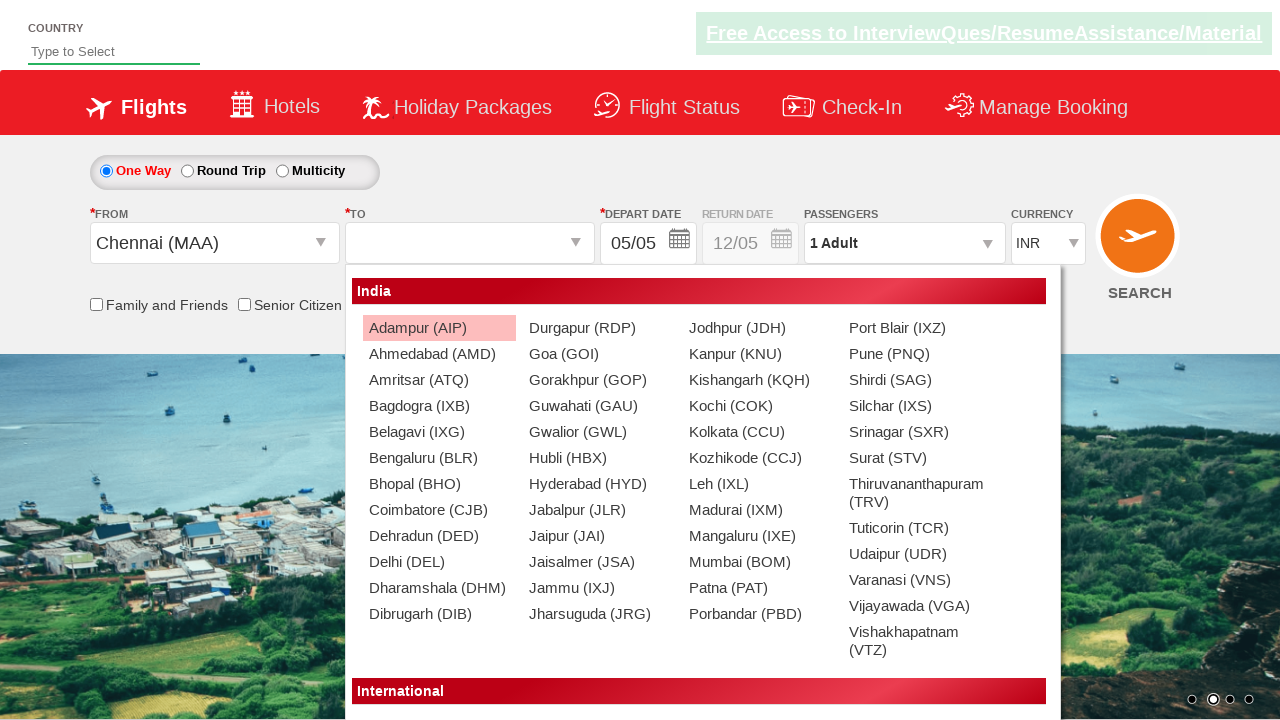

Selected Bangalore (BLR) from destination dropdown at (439, 458) on xpath=//div[@id='glsctl00_mainContent_ddl_destinationStation1_CTNR']//a[@value='
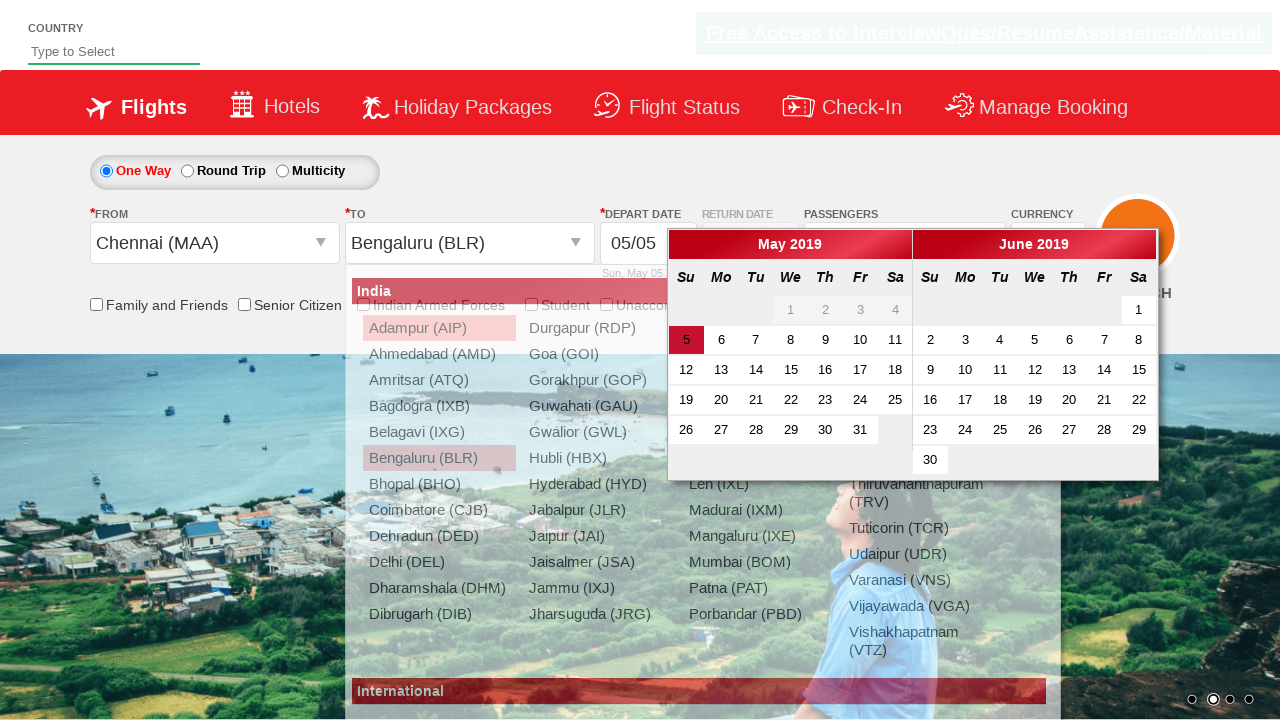

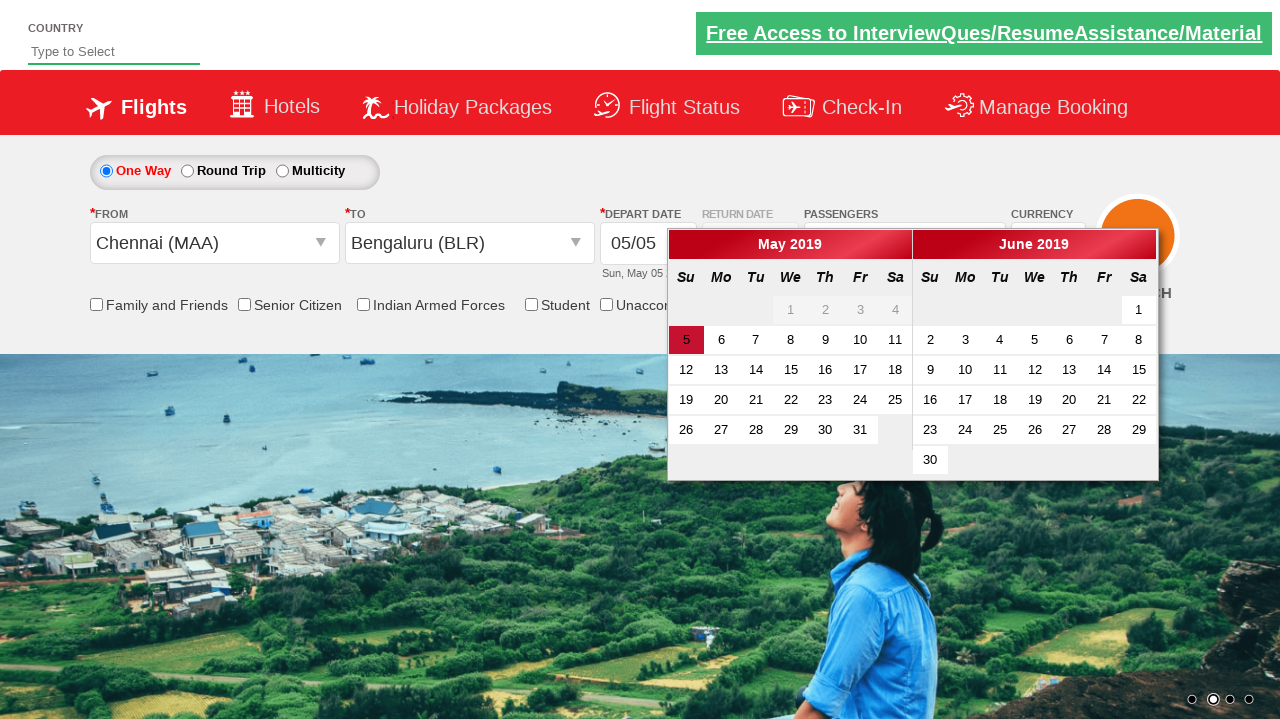